Clicks the first checkbox to check it and verifies it becomes checked

Starting URL: https://the-internet.herokuapp.com/checkboxes

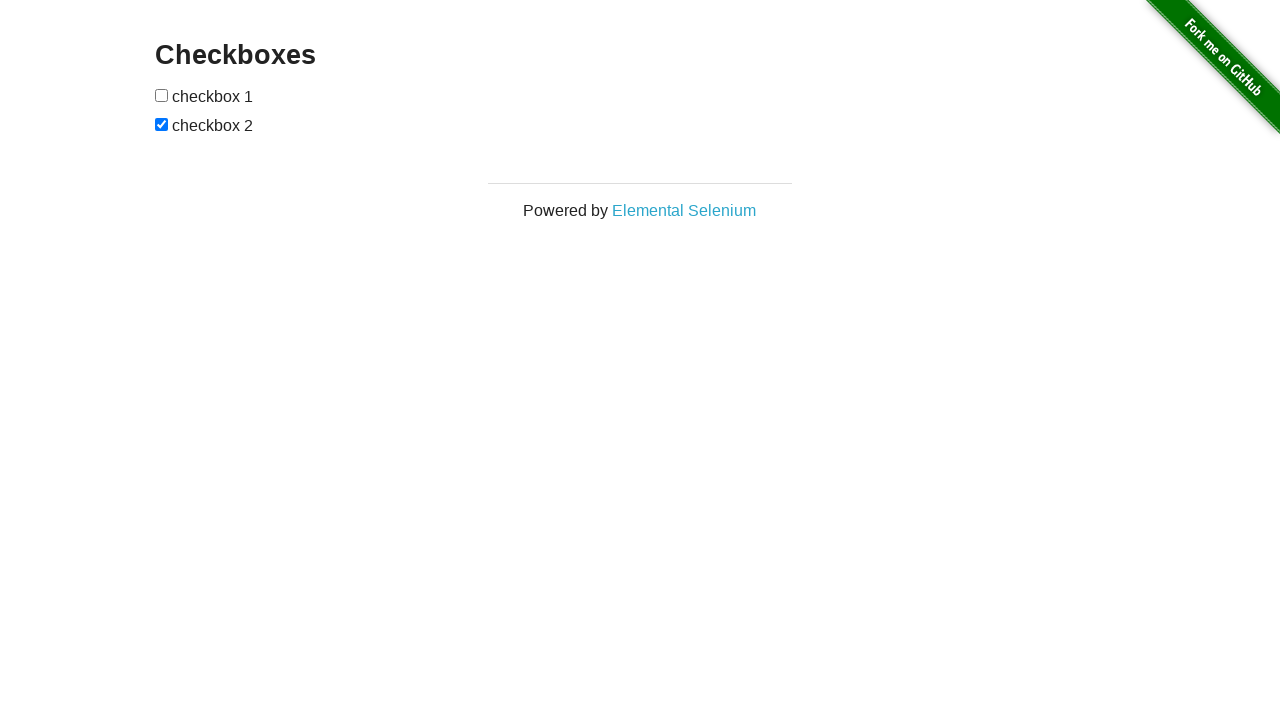

Located the first checkbox element
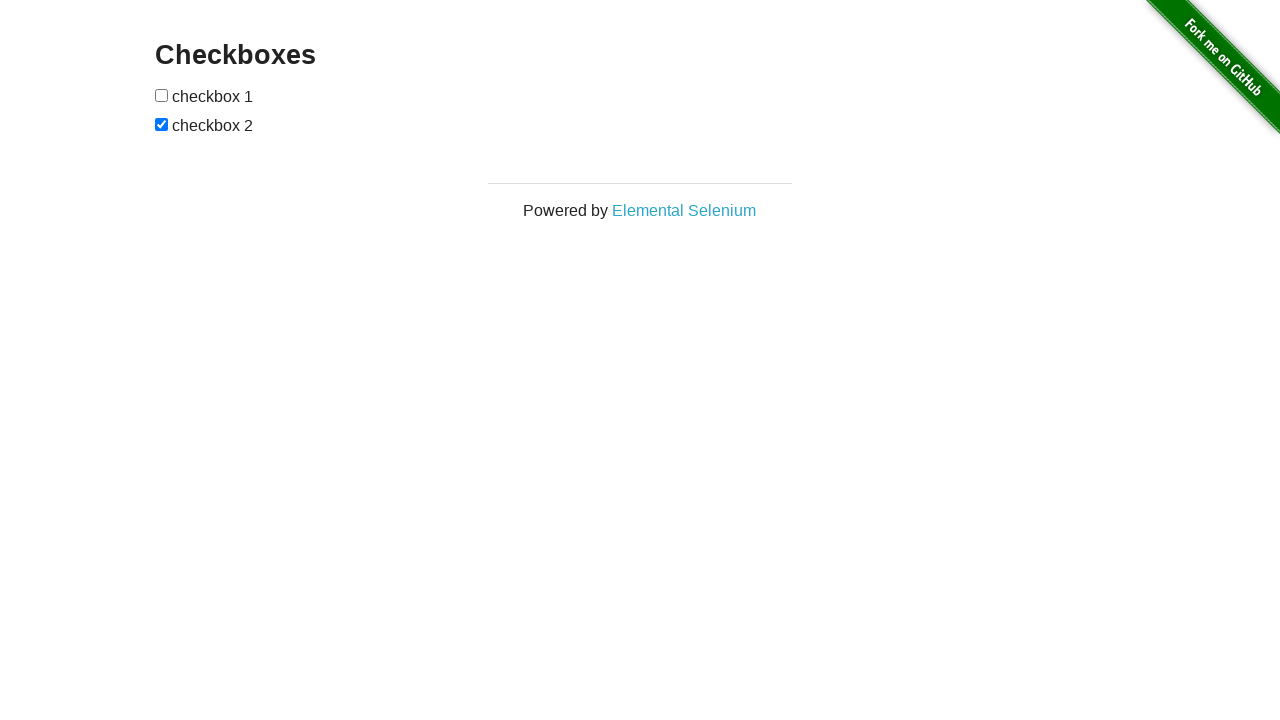

Clicked the first checkbox to check it at (162, 95) on input[type='checkbox'] >> nth=0
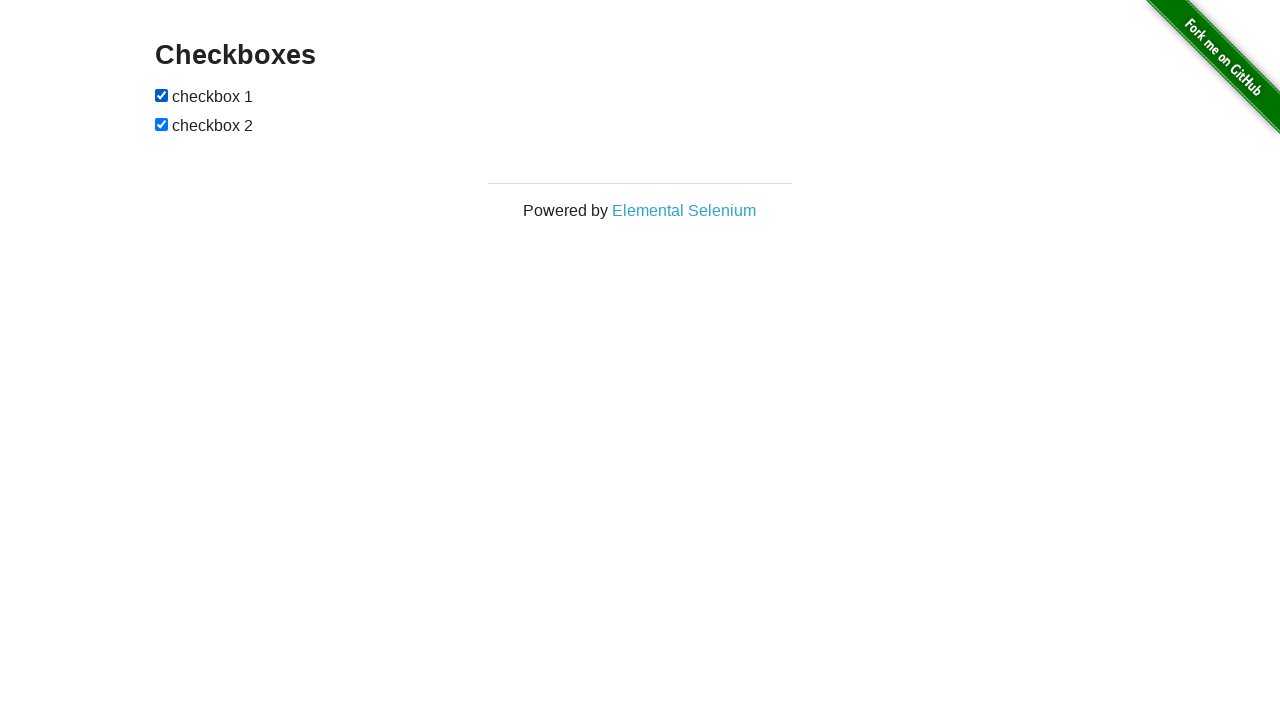

Verified that the first checkbox is now checked
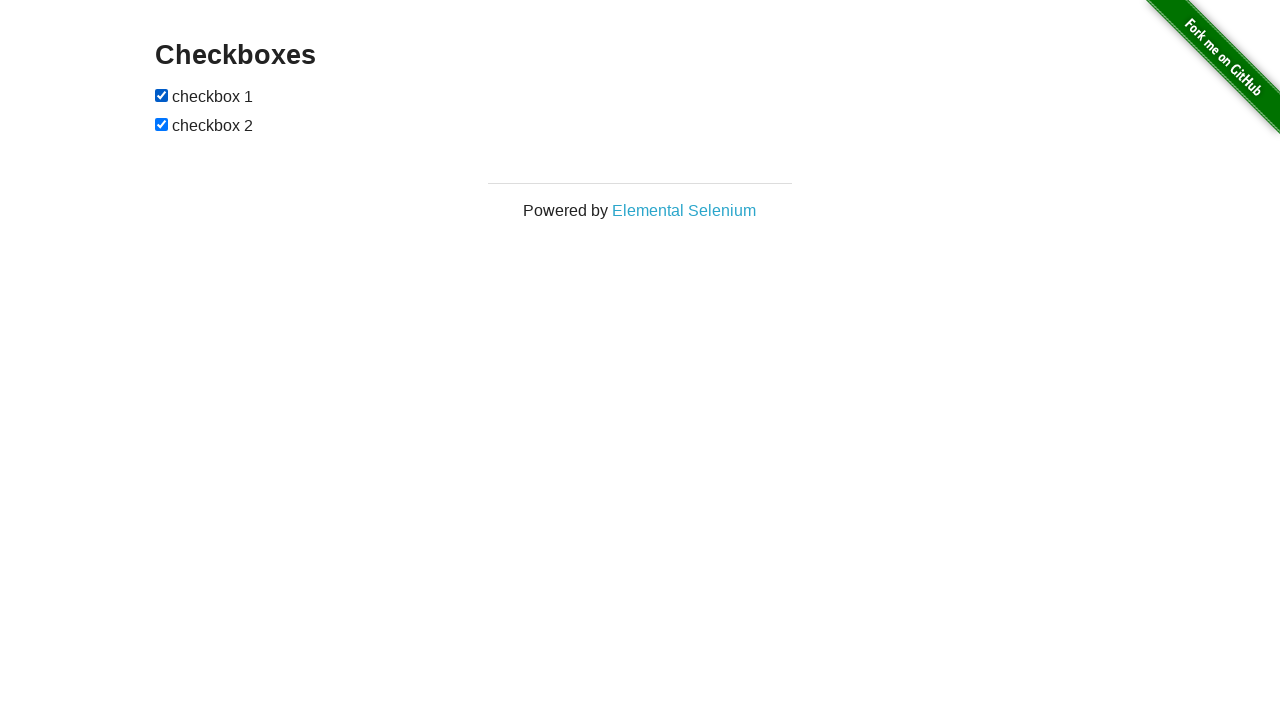

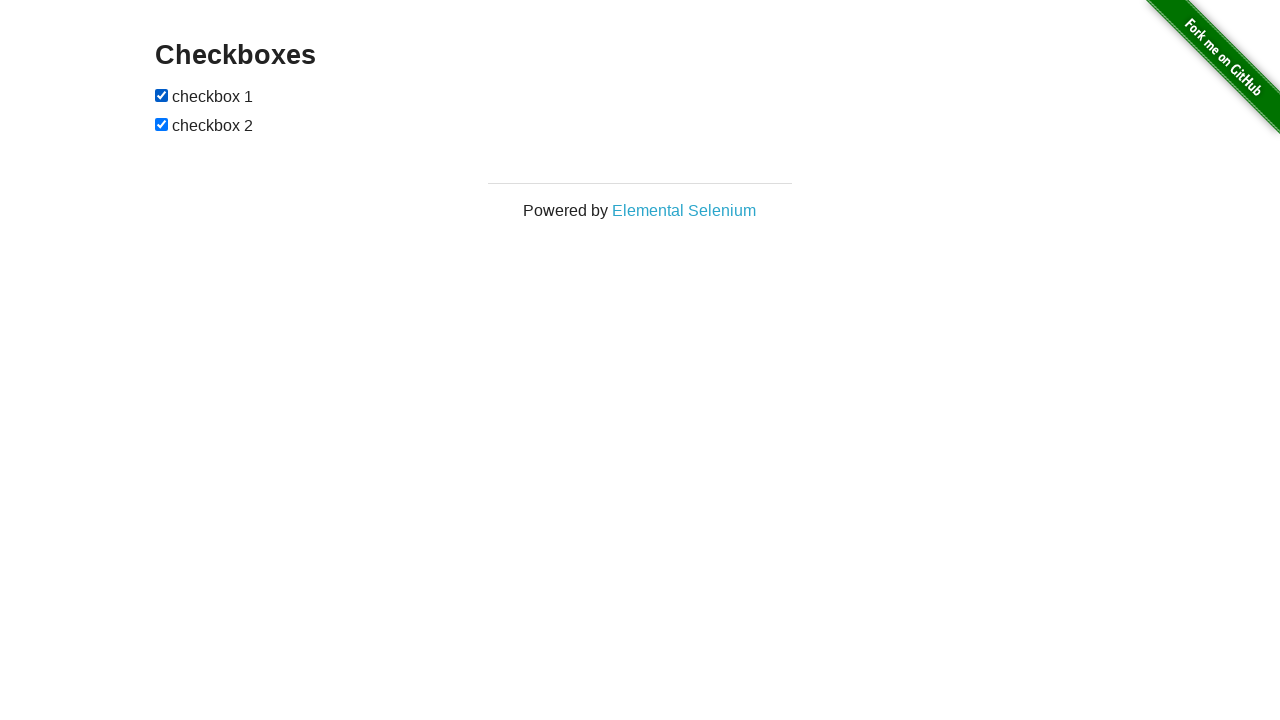